Tests the Kia FAQ page by clicking on a tab and expanding accordion FAQ items

Starting URL: https://www.kia.com/kr/customer-service/center/faq

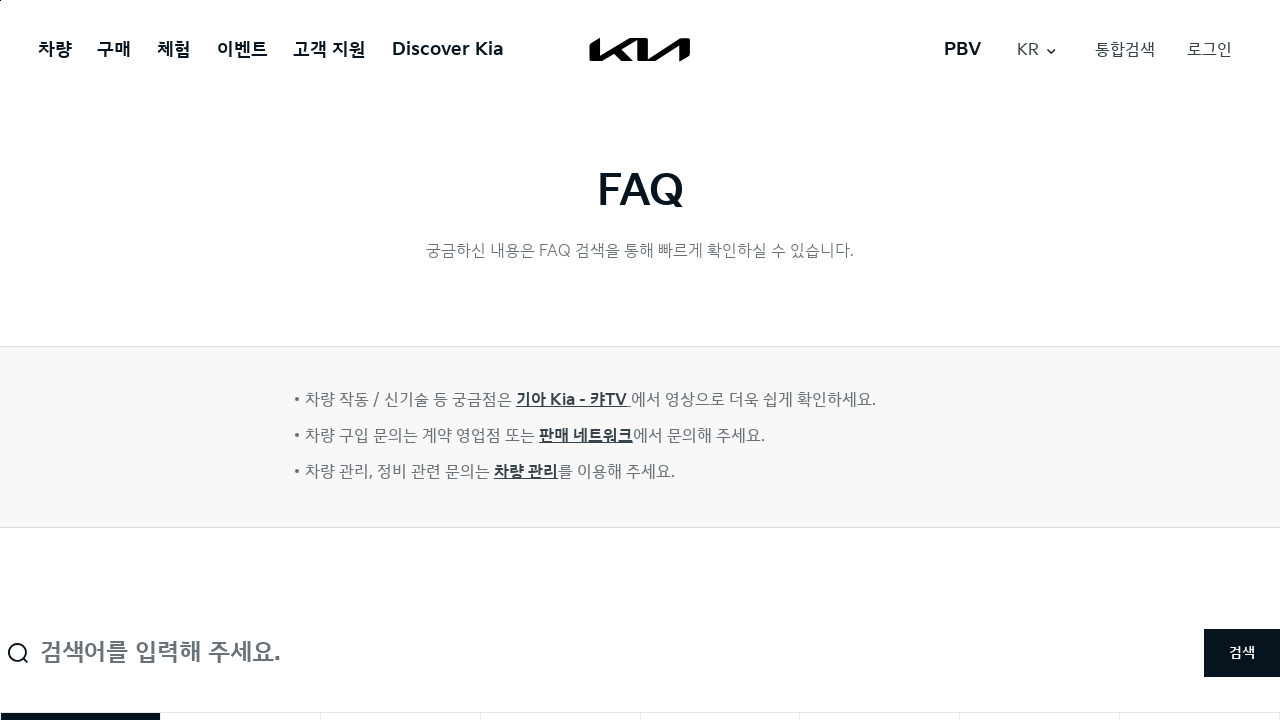

Waited for tab list to load
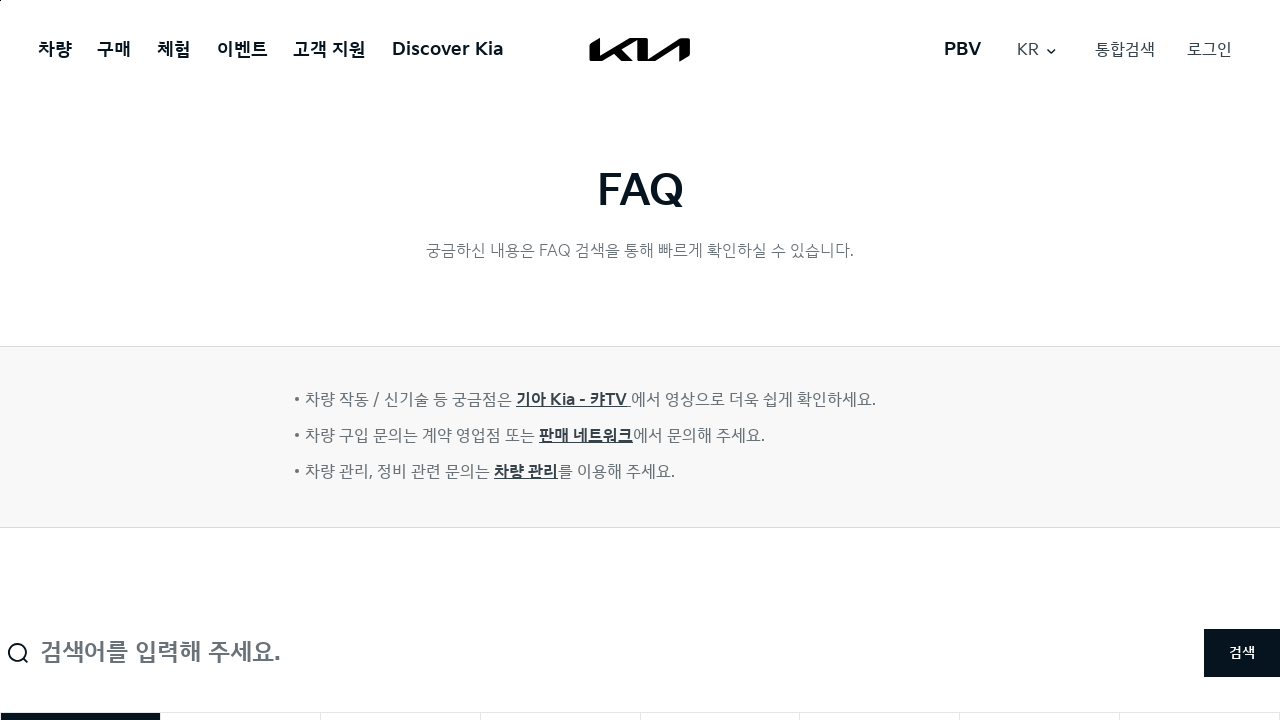

Clicked on the third FAQ tab at (400, 690) on xpath=//*[@id="tab-list"]/li[3]/button
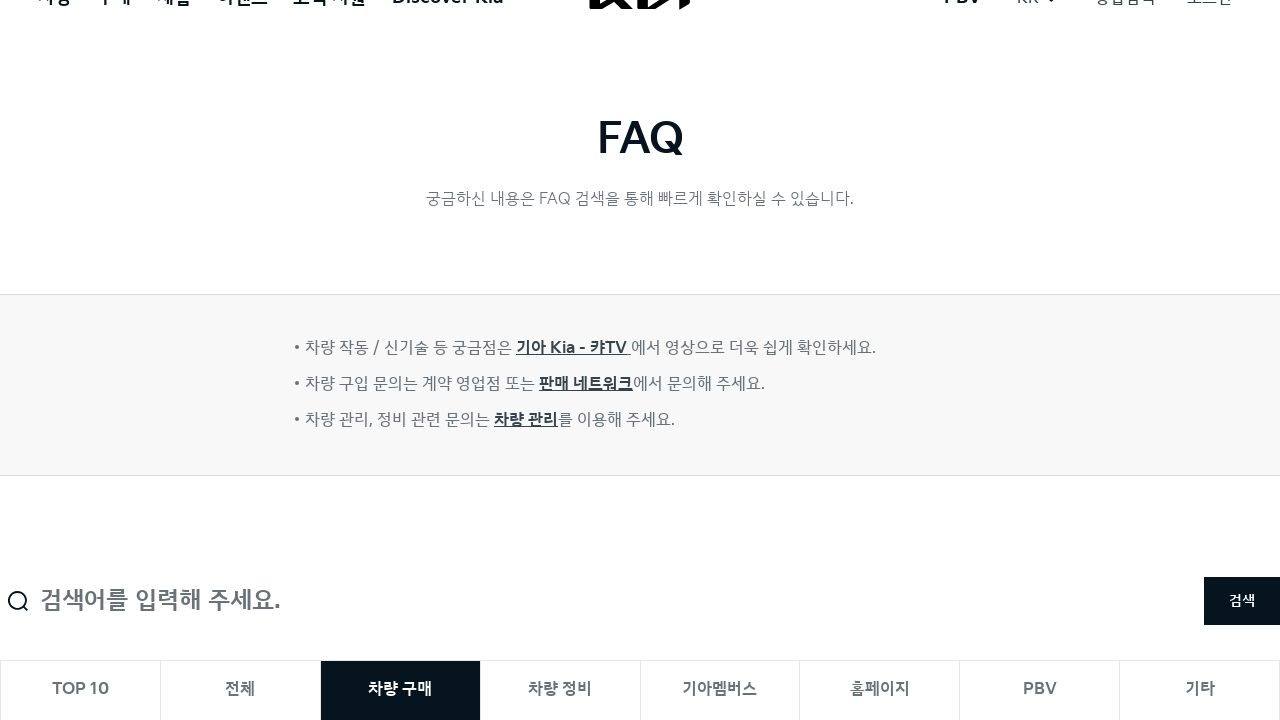

Waited 1 second for tab content to load
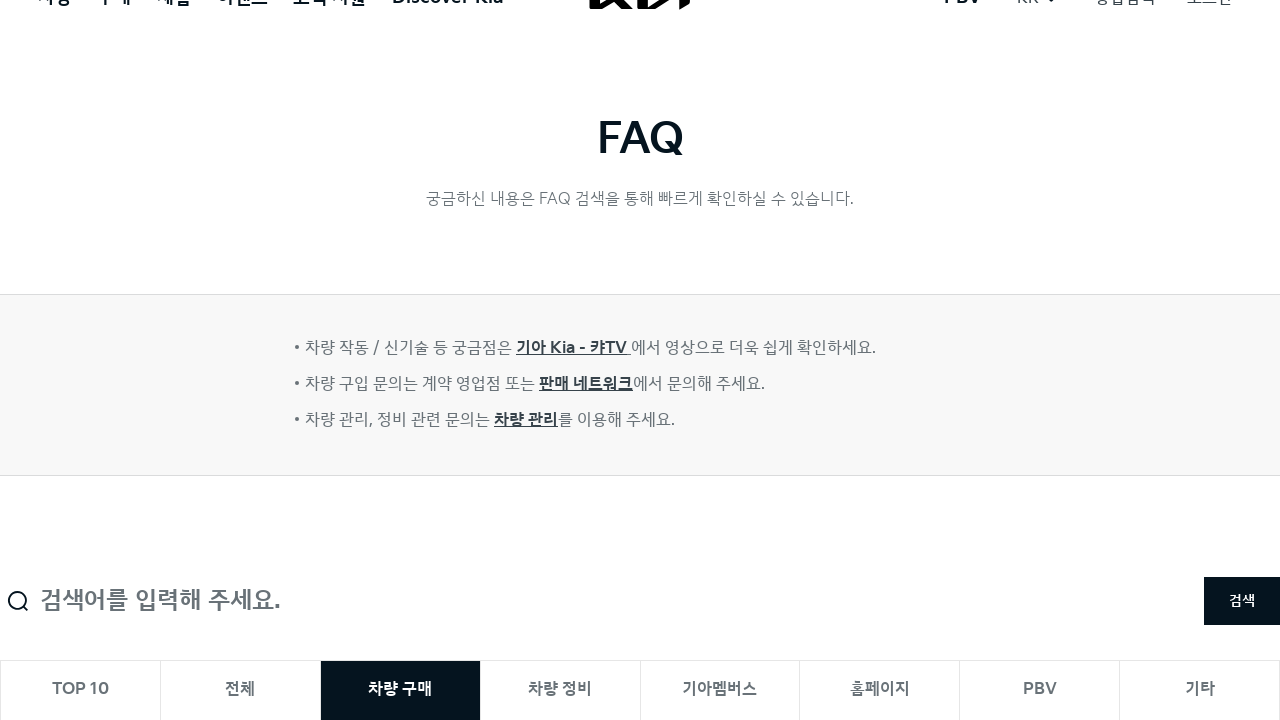

Clicked on the first accordion item at (1172, 361) on xpath=//*[@id="accordion-item-0-button"]/span[2]
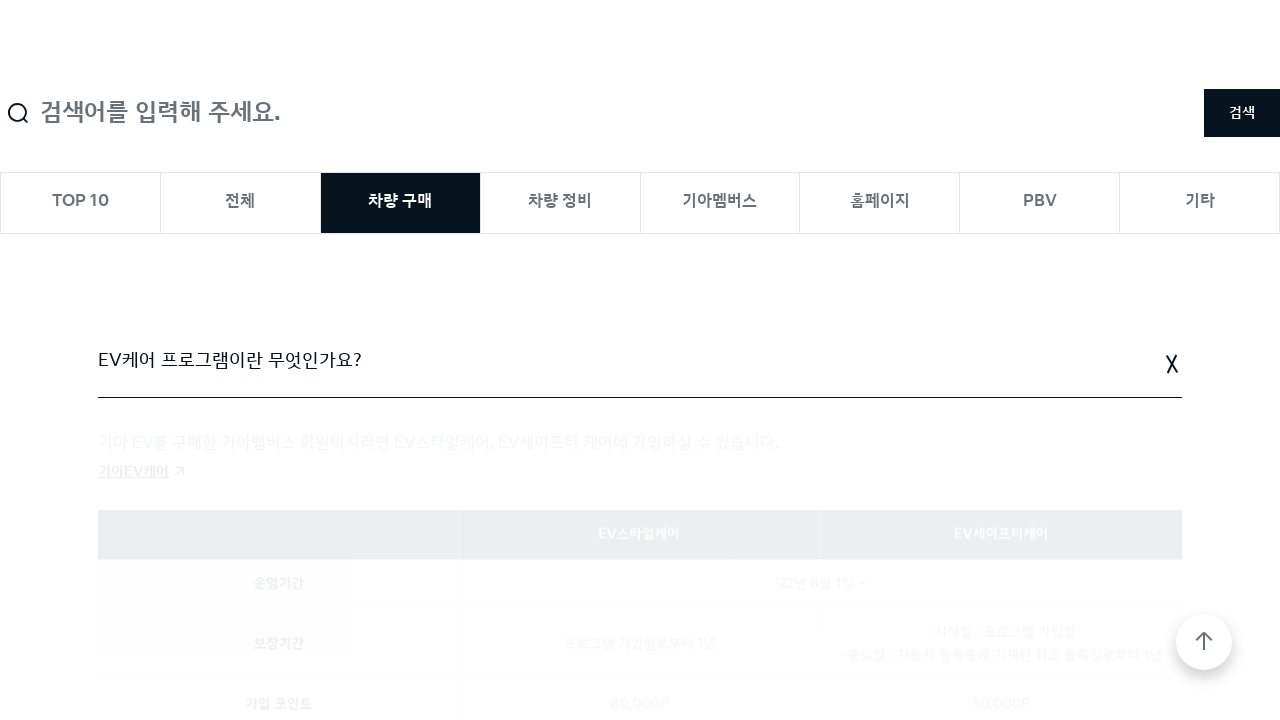

Waited for first accordion item to expand
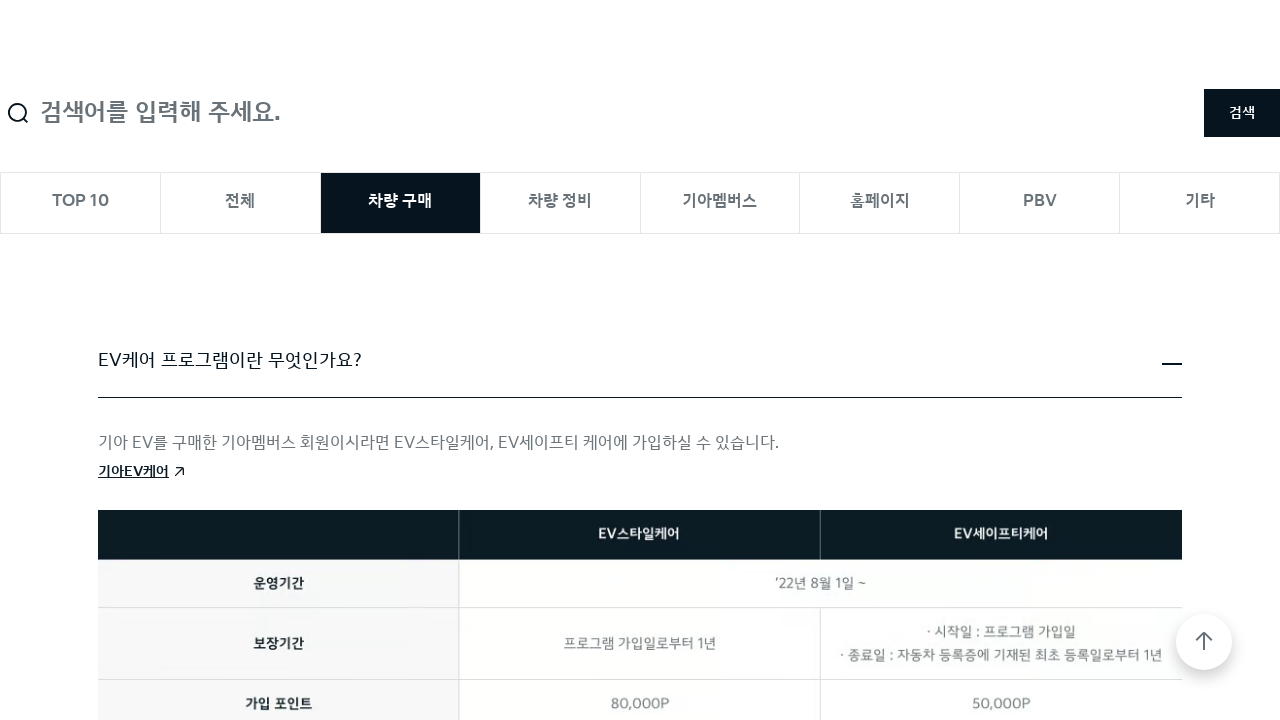

Confirmed accordion items are visible
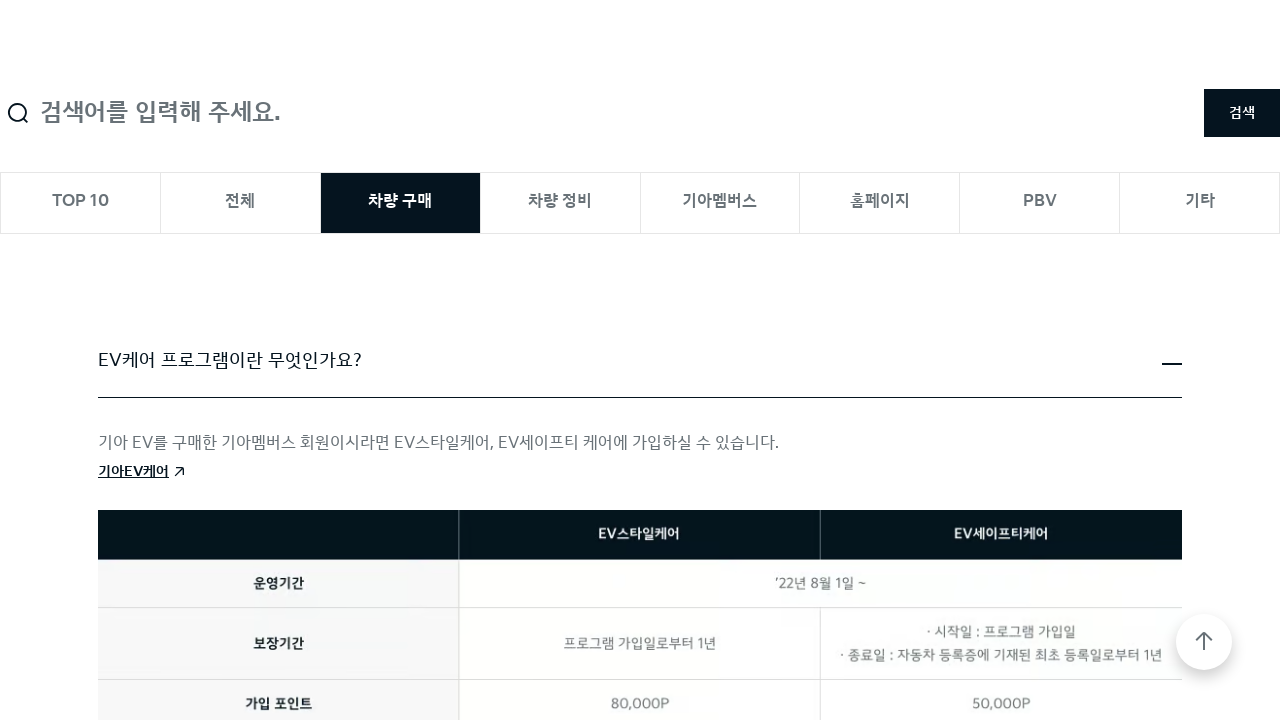

Located all accordion buttons
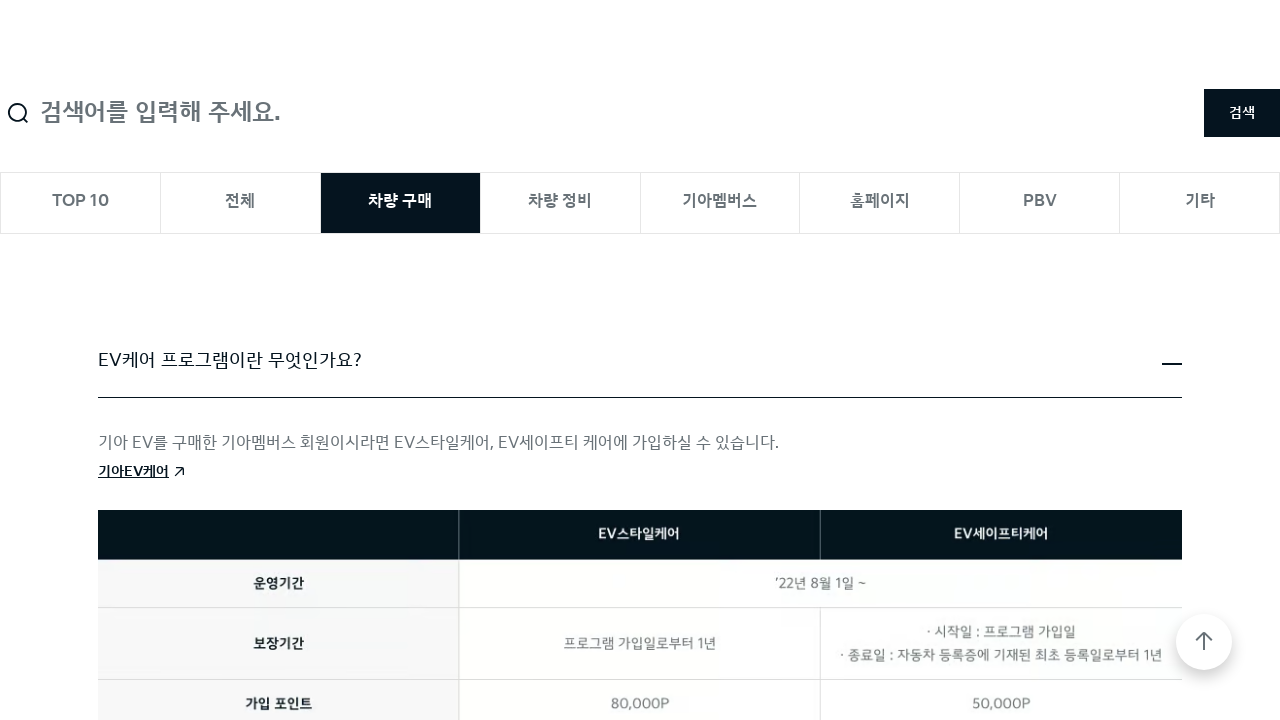

Found 10 accordion buttons
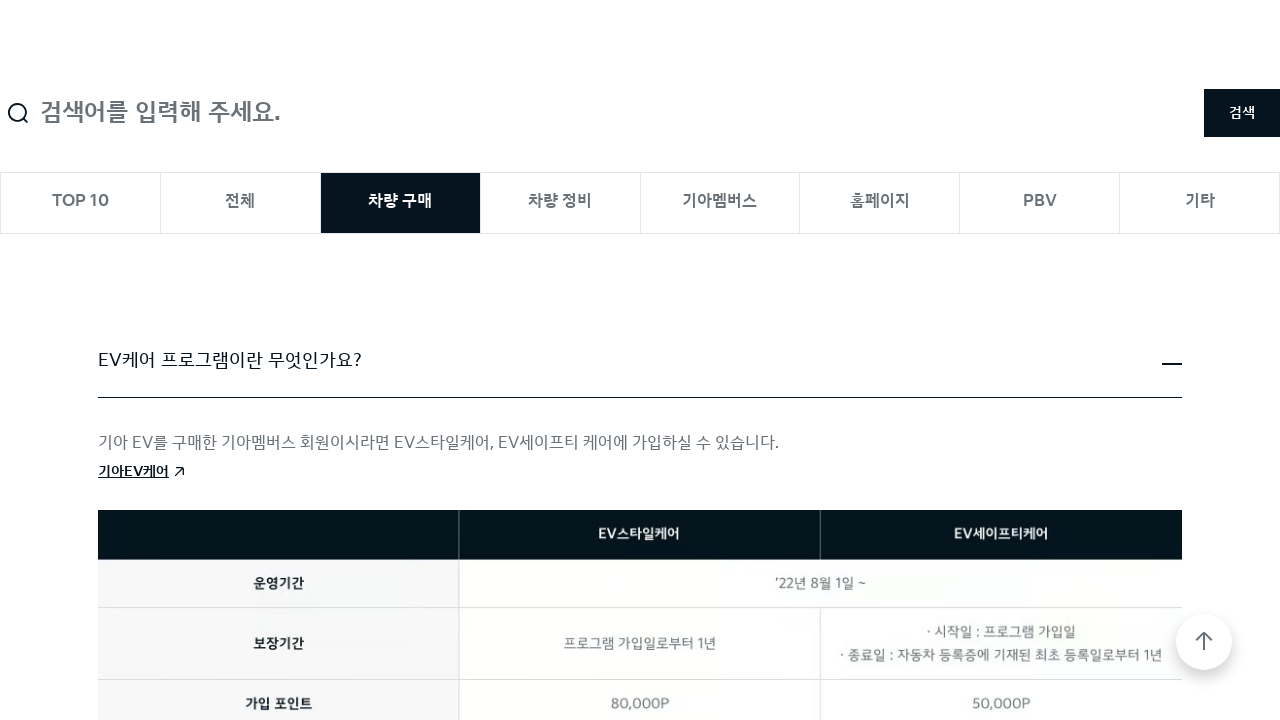

Clicked on accordion item 1 at (640, 361) on div.cmp-accordion__item button.cmp-accordion__button >> nth=0
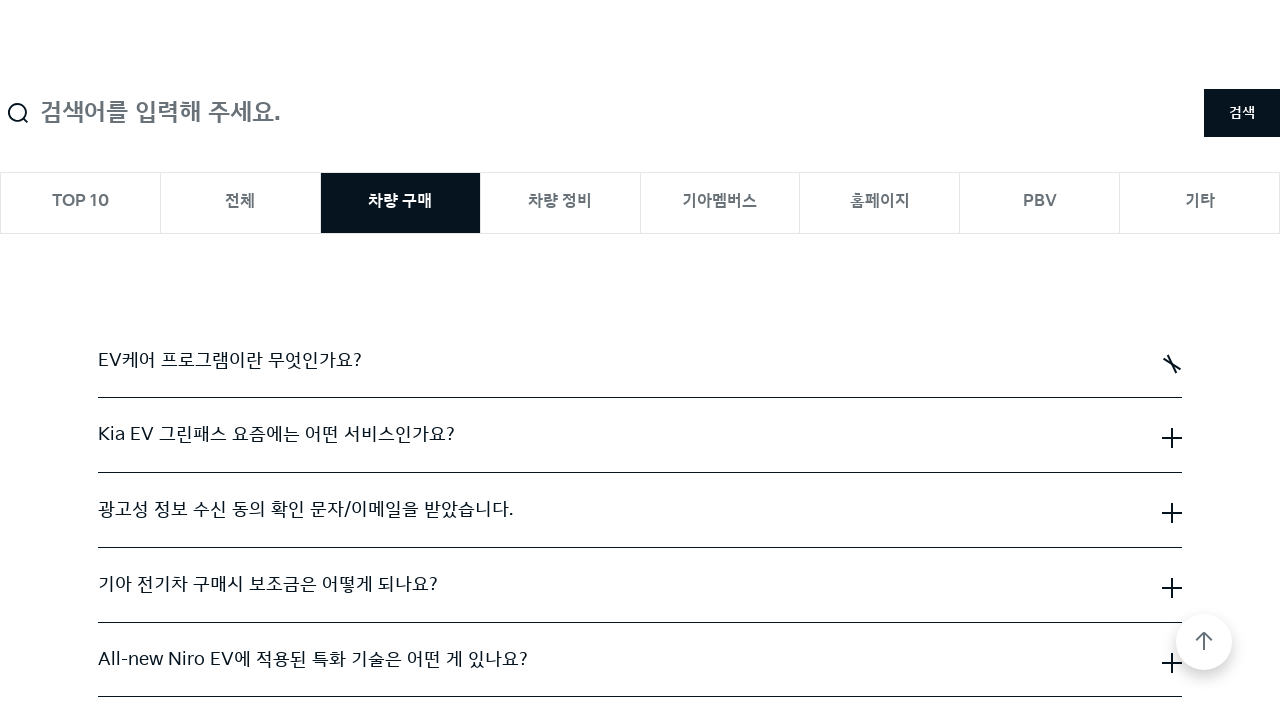

Waited for accordion item 1 to expand
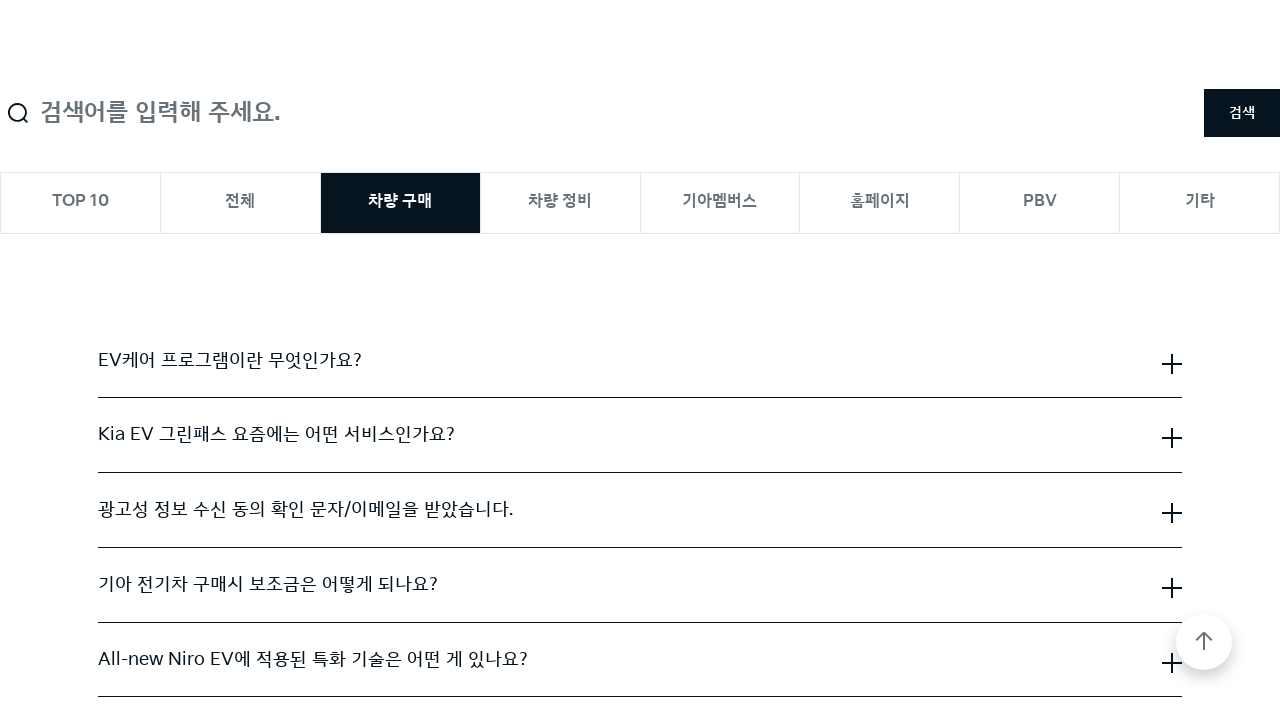

Verified accordion item 1 title is visible
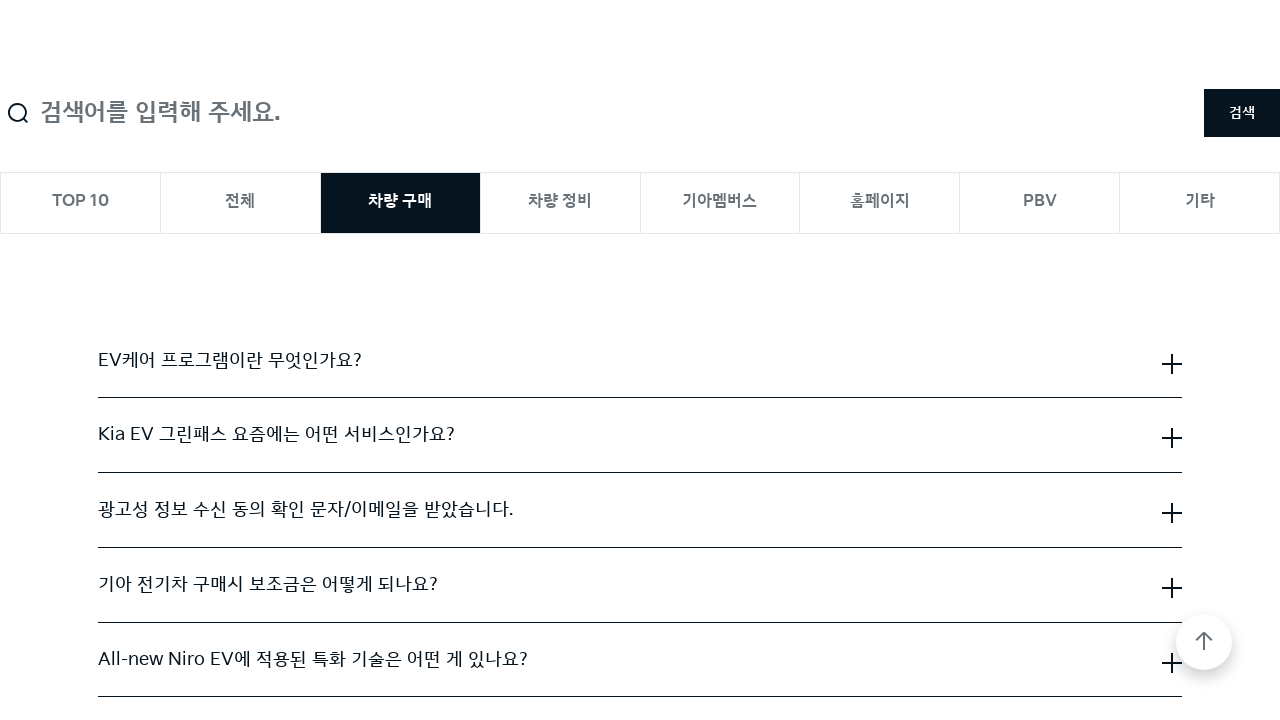

Clicked on accordion item 2 at (640, 435) on div.cmp-accordion__item button.cmp-accordion__button >> nth=1
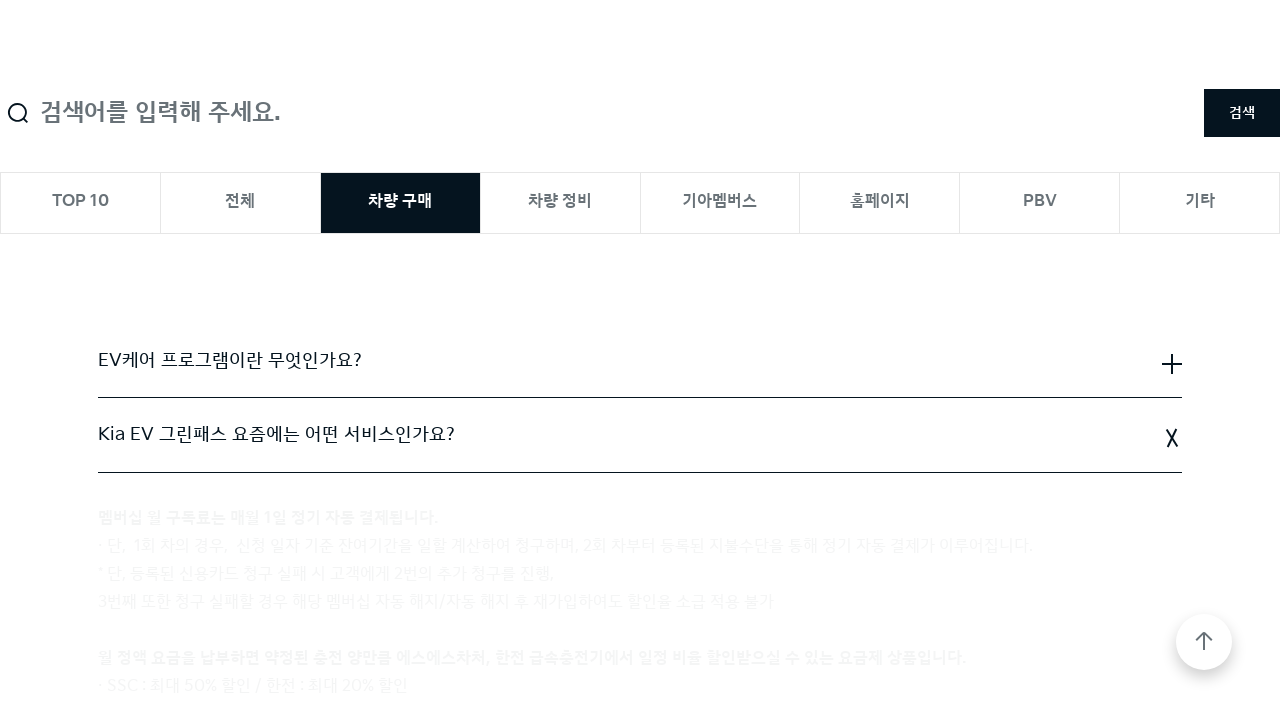

Waited for accordion item 2 to expand
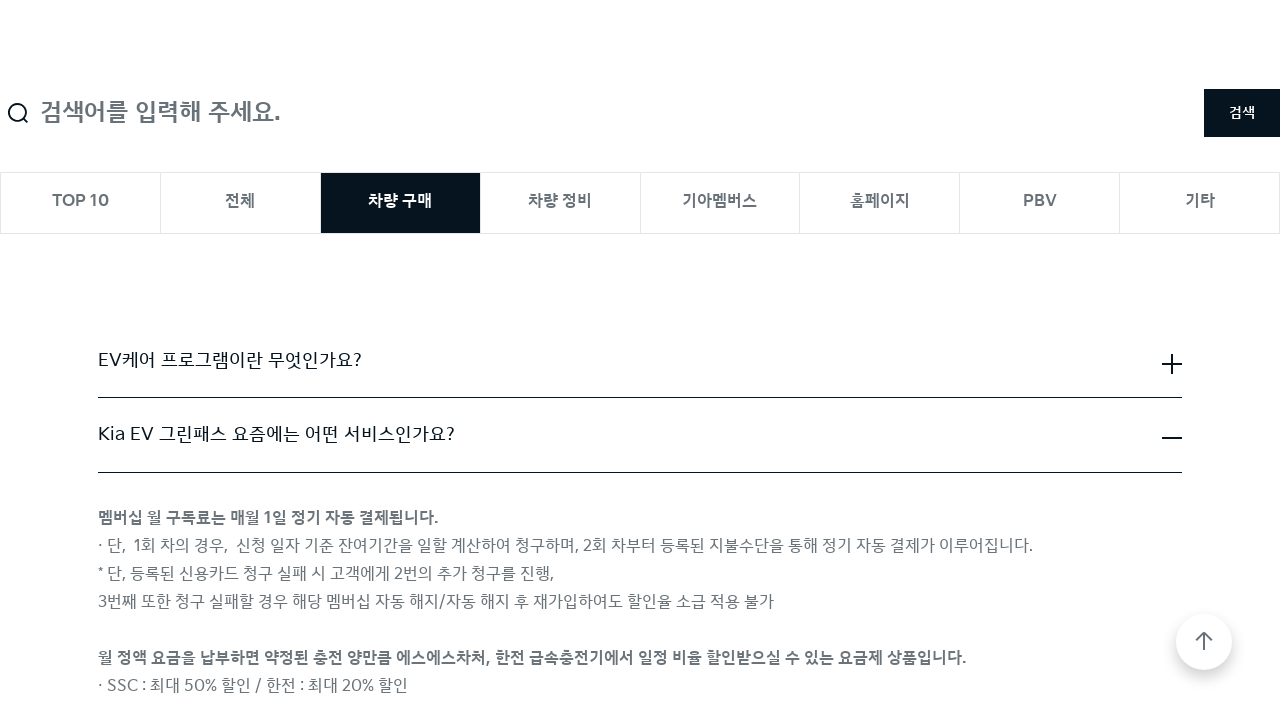

Verified accordion item 2 title is visible
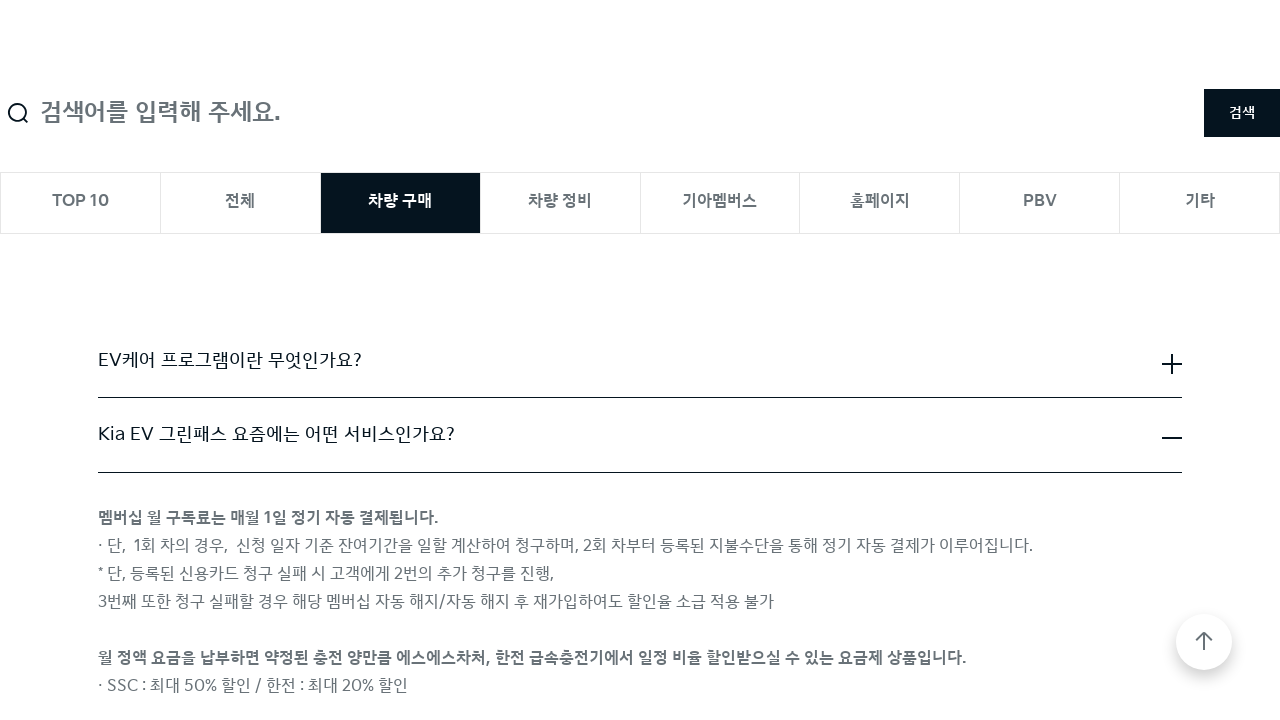

Clicked on accordion item 3 at (640, 360) on div.cmp-accordion__item button.cmp-accordion__button >> nth=2
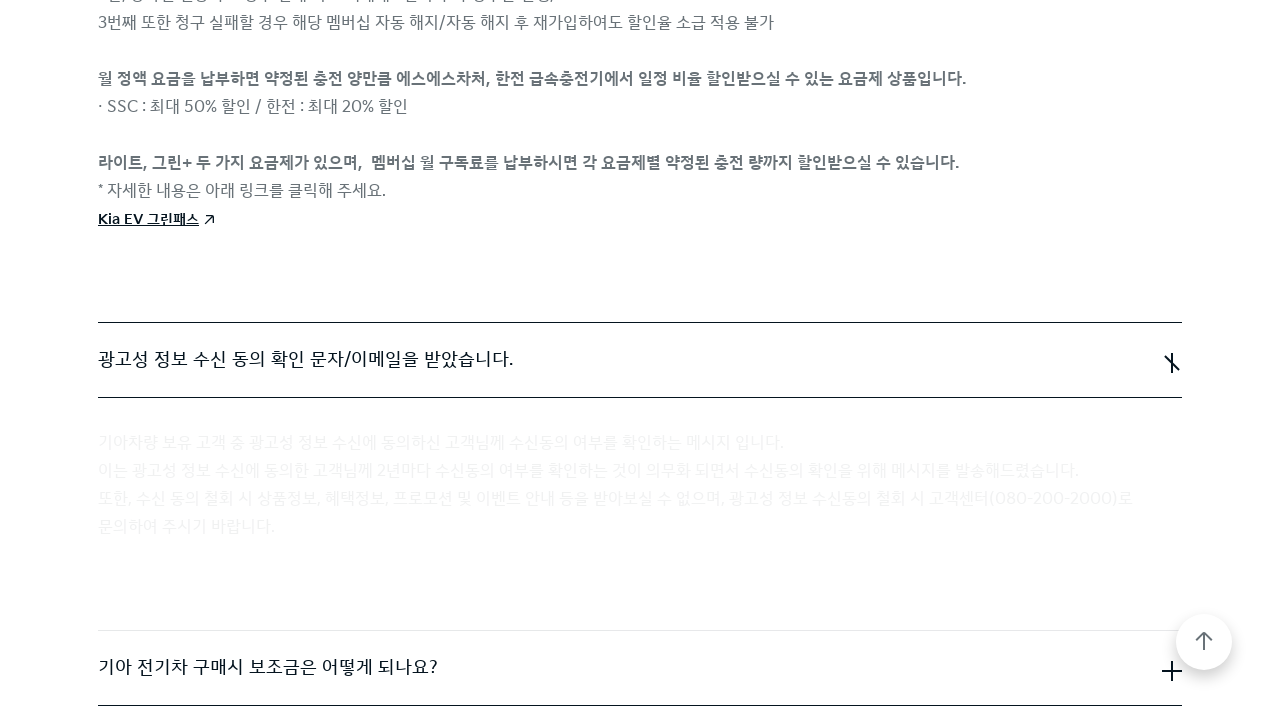

Waited for accordion item 3 to expand
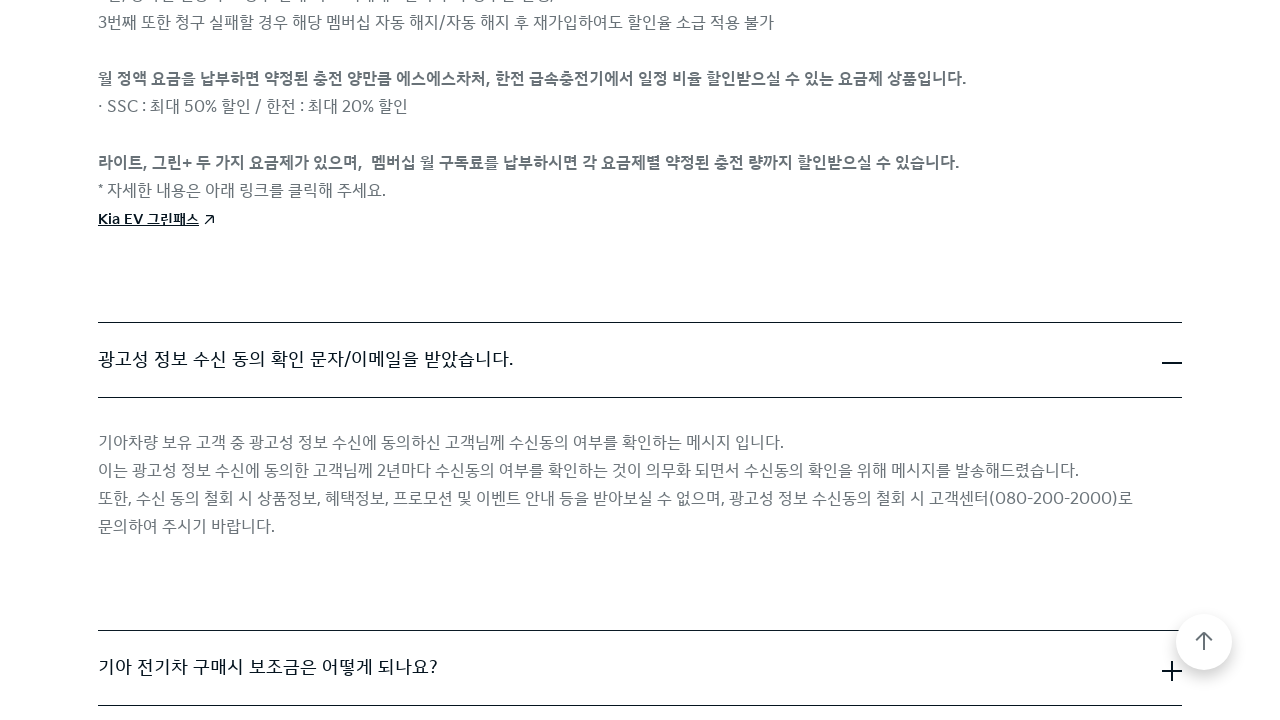

Verified accordion item 3 title is visible
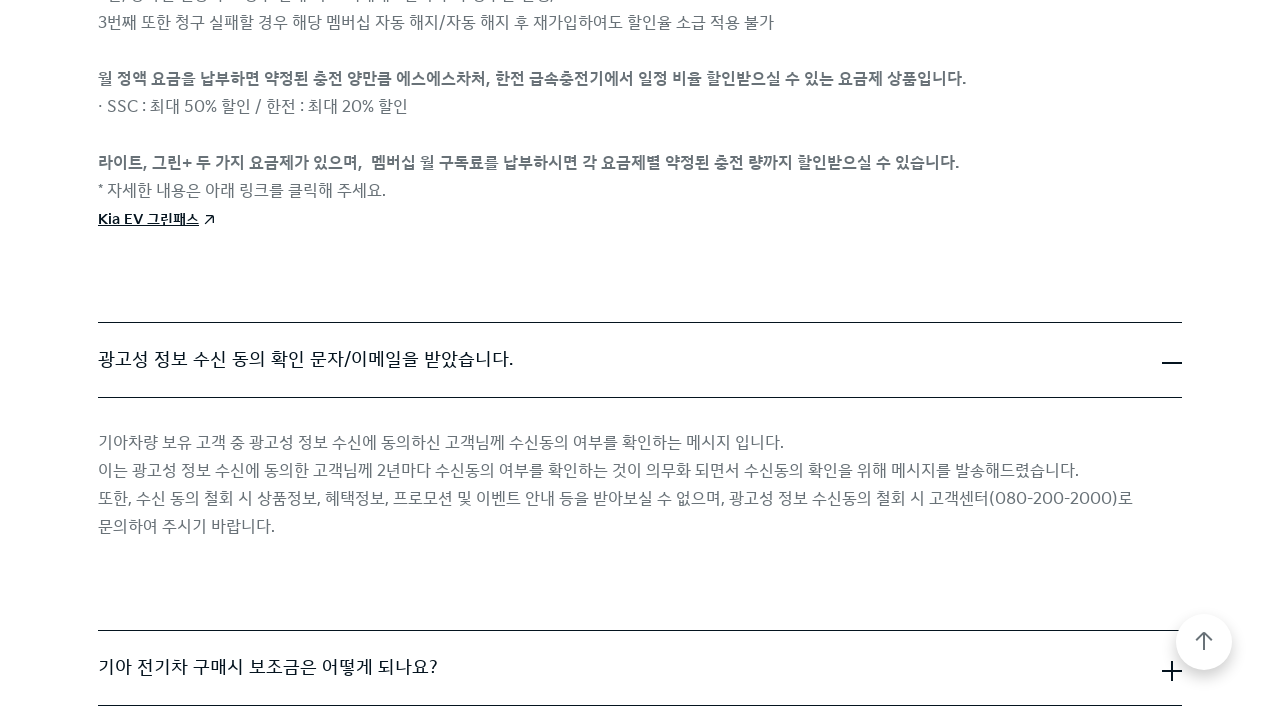

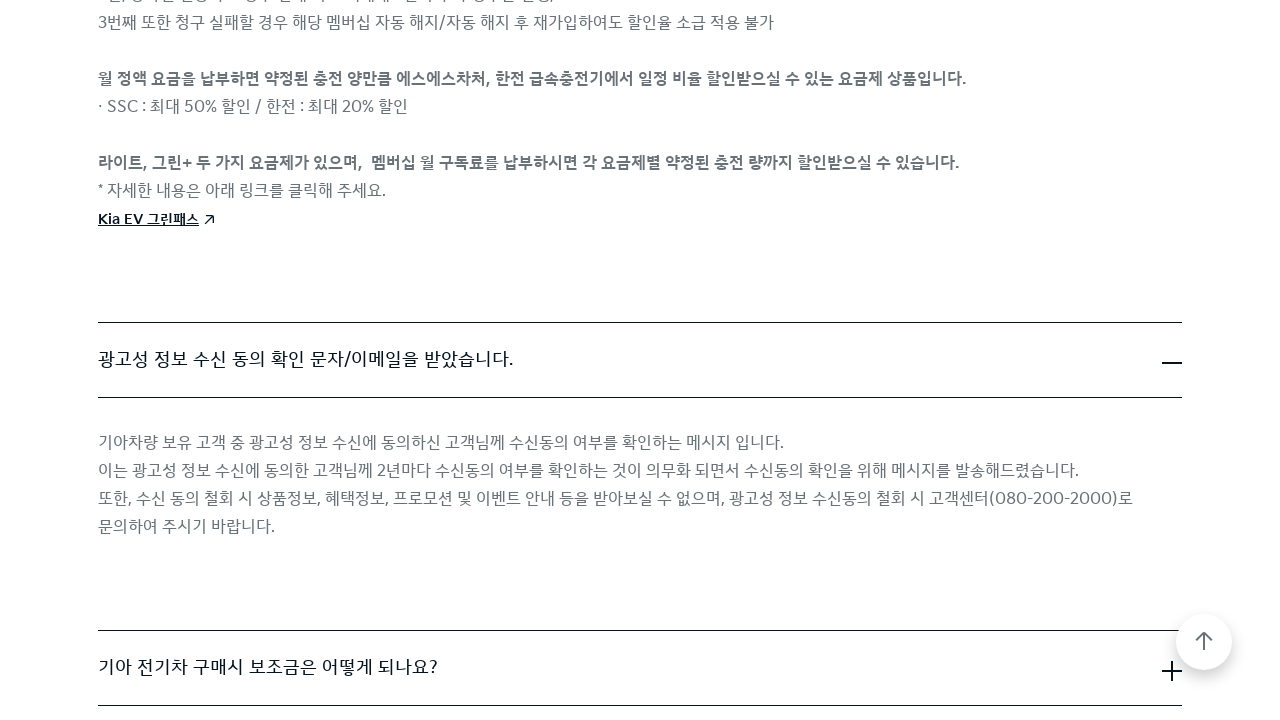